Tests the first name field by entering a name and verifying the input value

Starting URL: https://demoqa.com/automation-practice-form

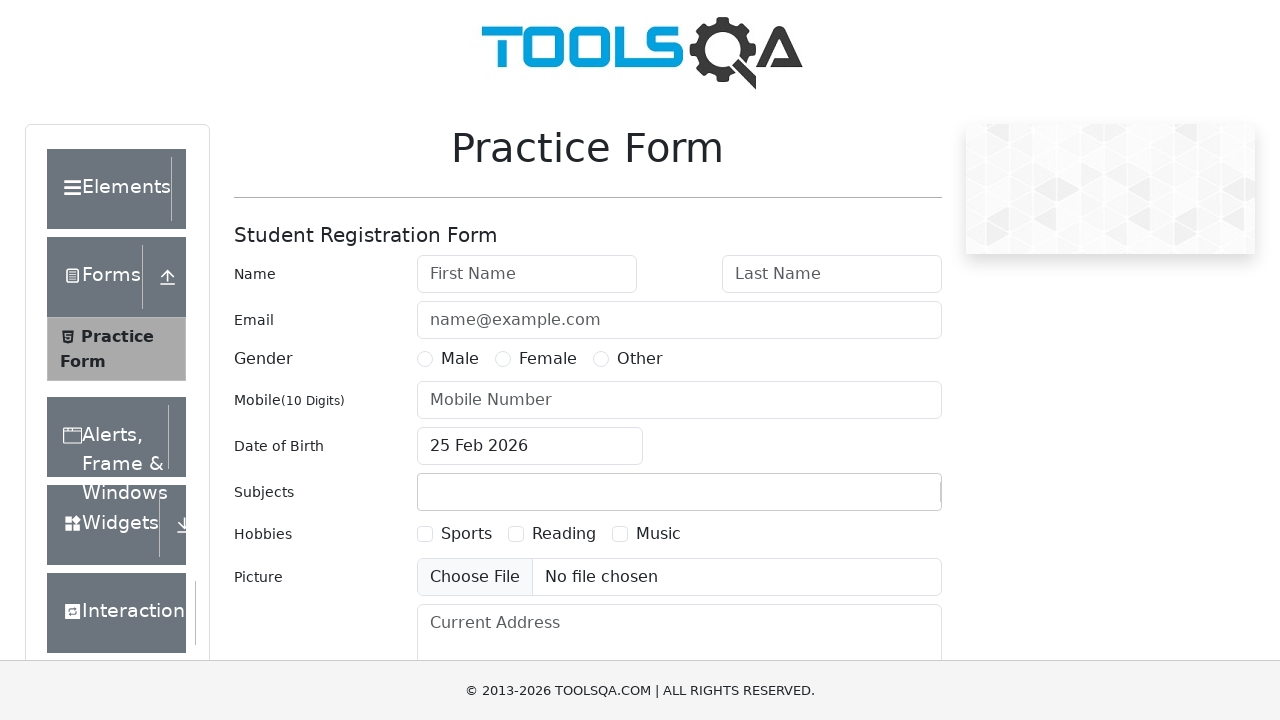

Filled first name field with 'Alexey' on #firstName
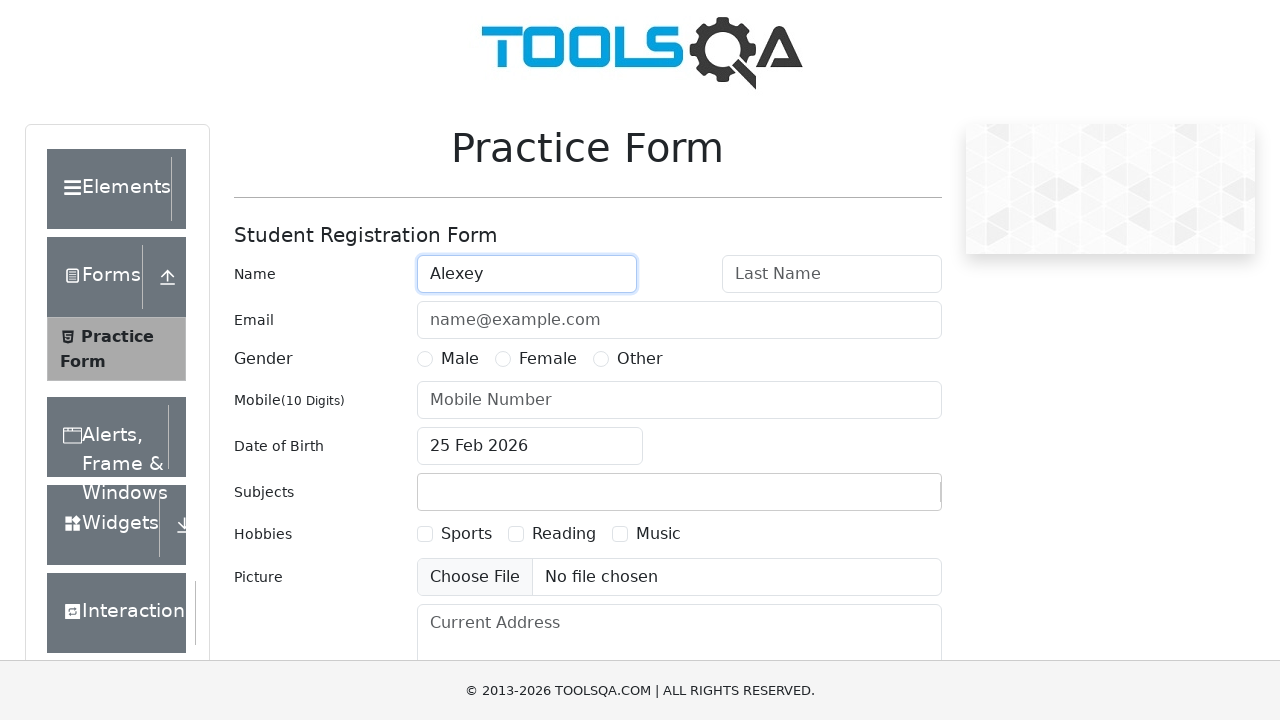

Verified first name field value is 'Alexey'
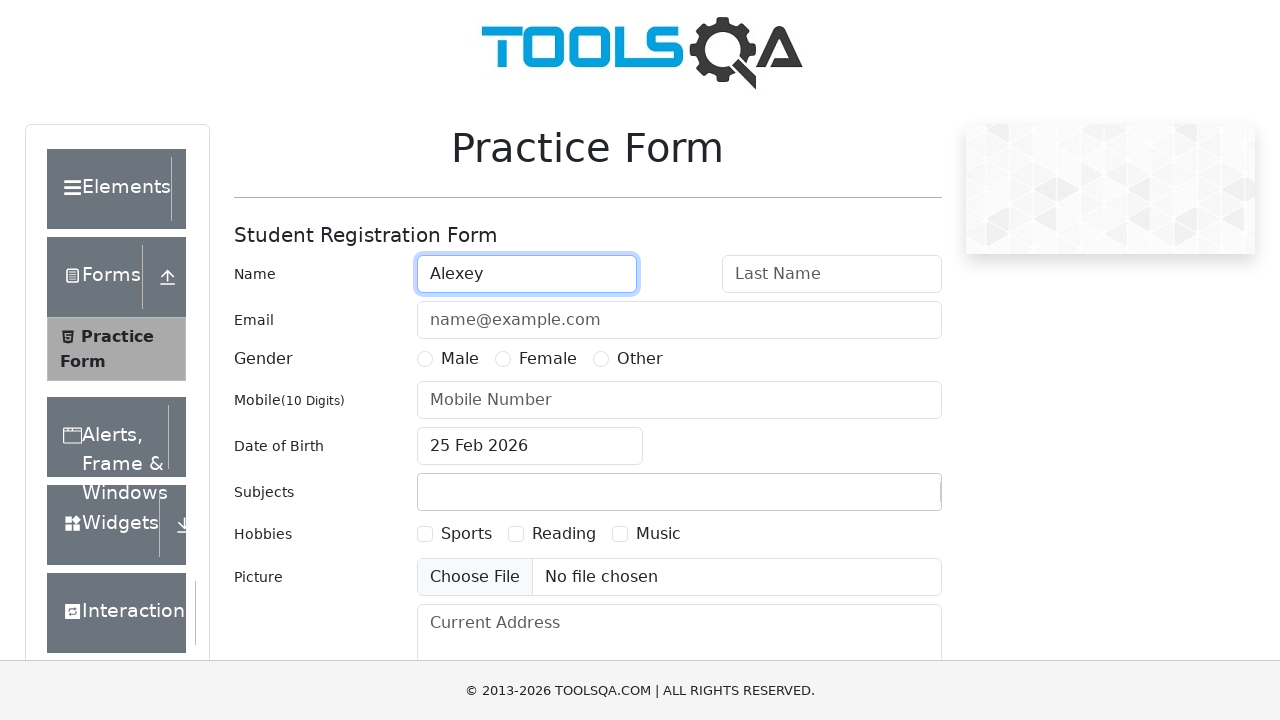

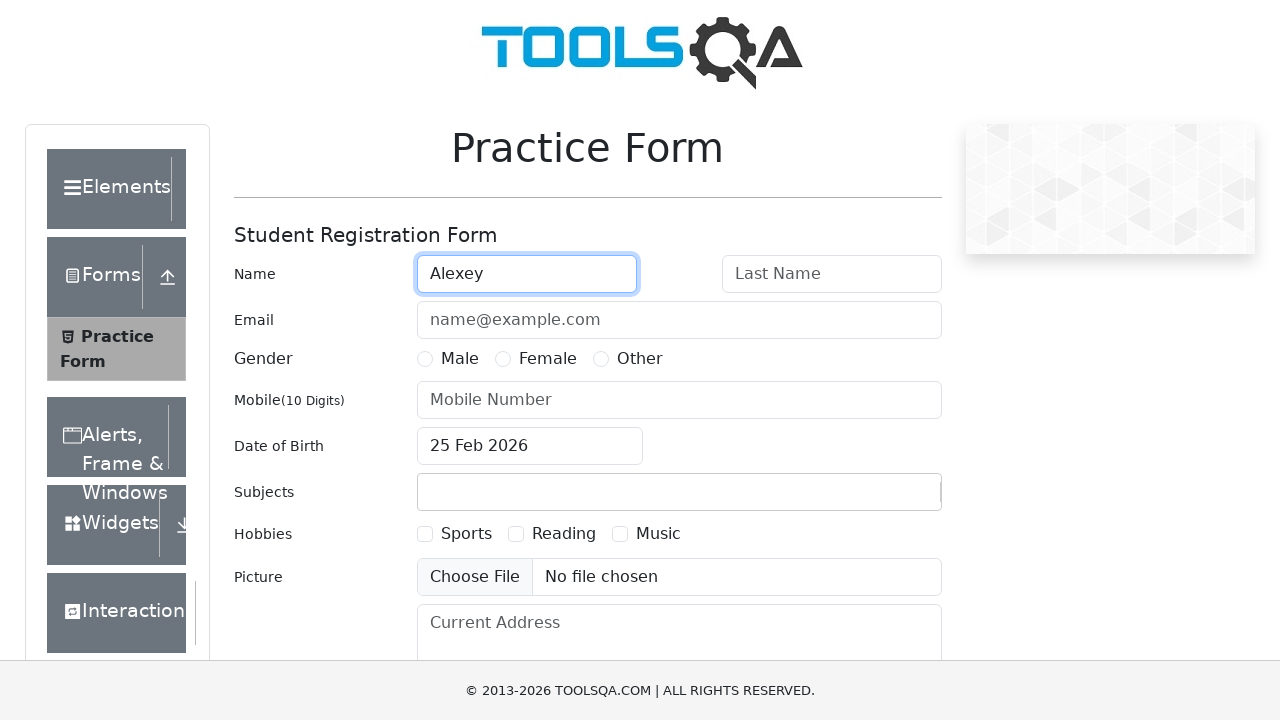